Tests iframe interaction by accessing a single iframe, verifying the heading text, and typing into an input field

Starting URL: https://demo.automationtesting.in/Frames.html

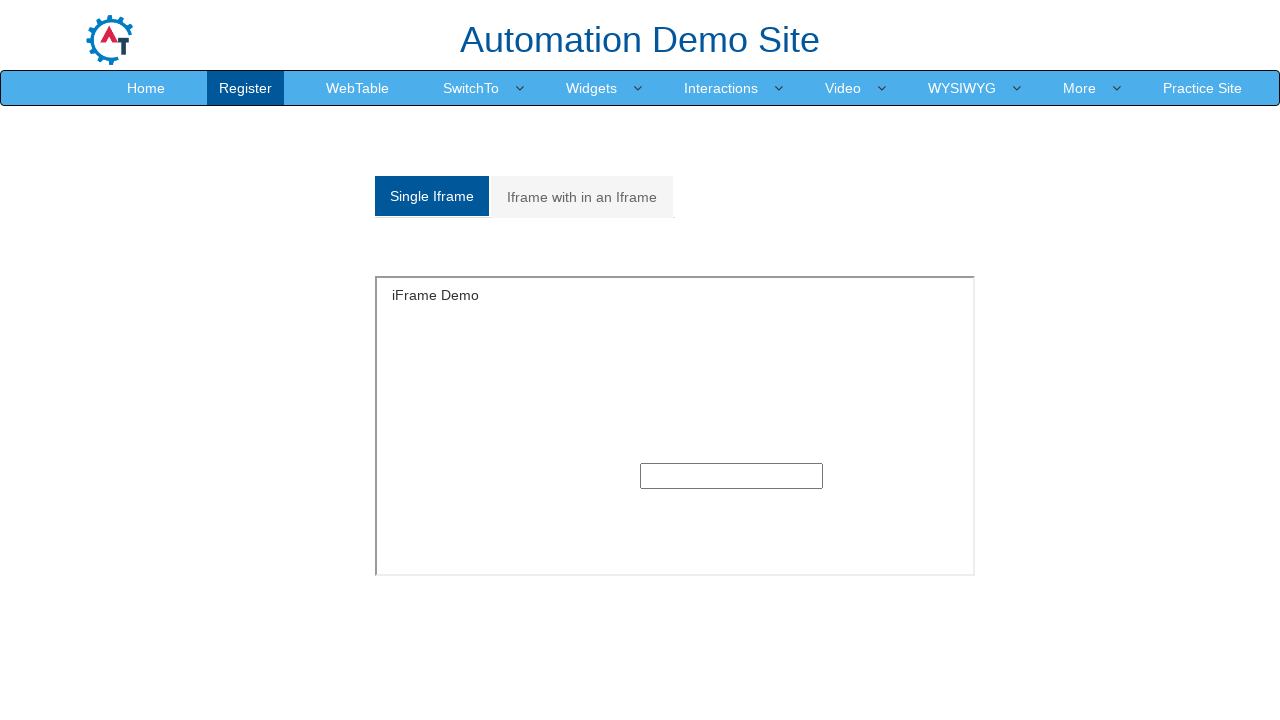

Navigated to iframe test page
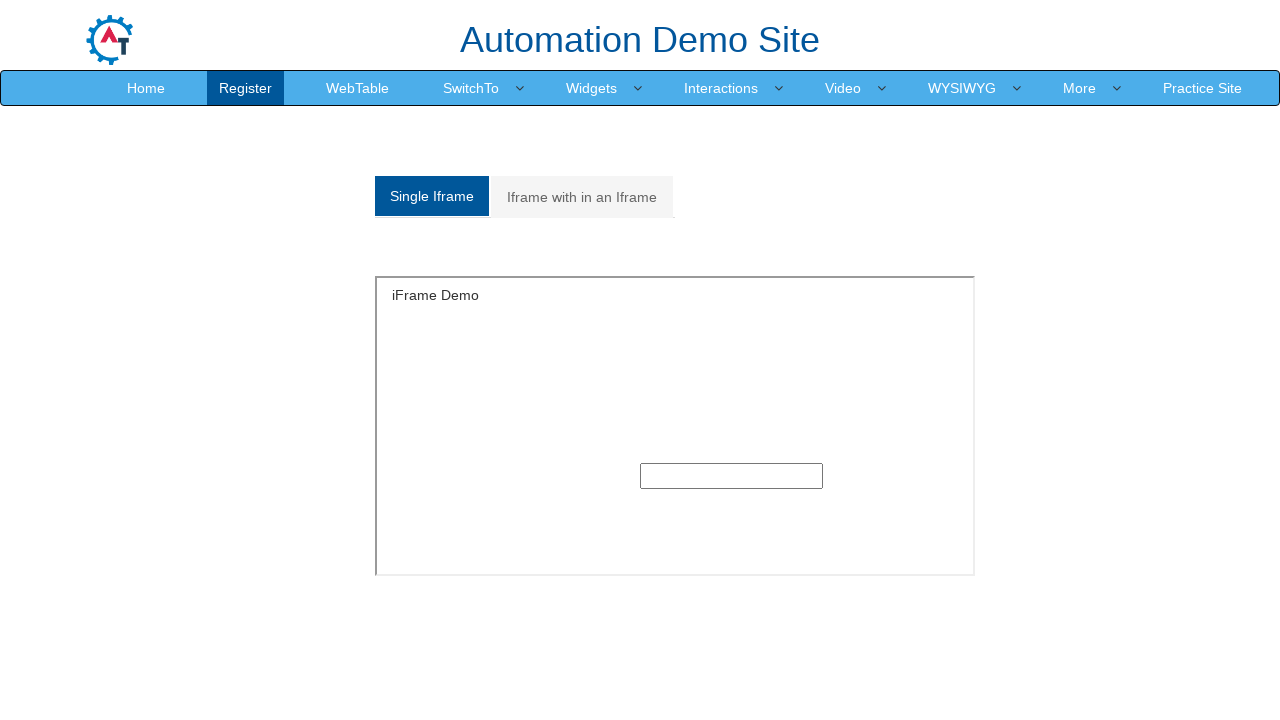

Located single iframe element
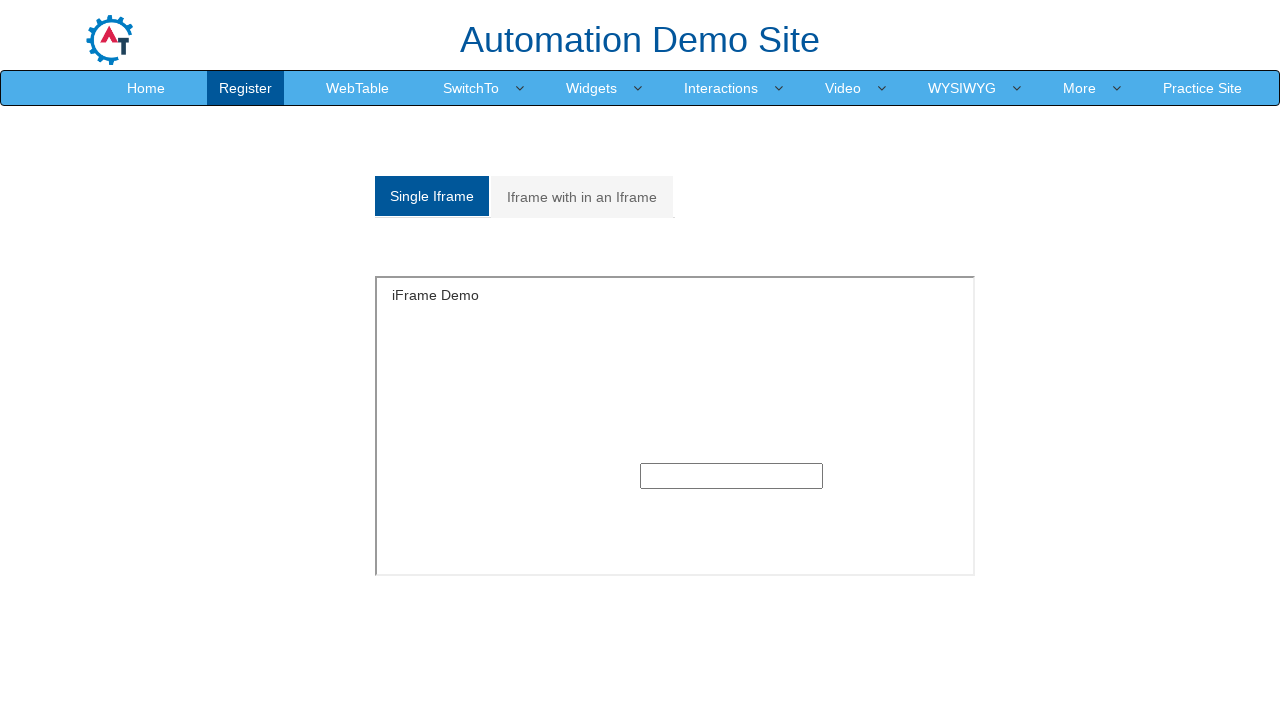

Located heading element inside iframe
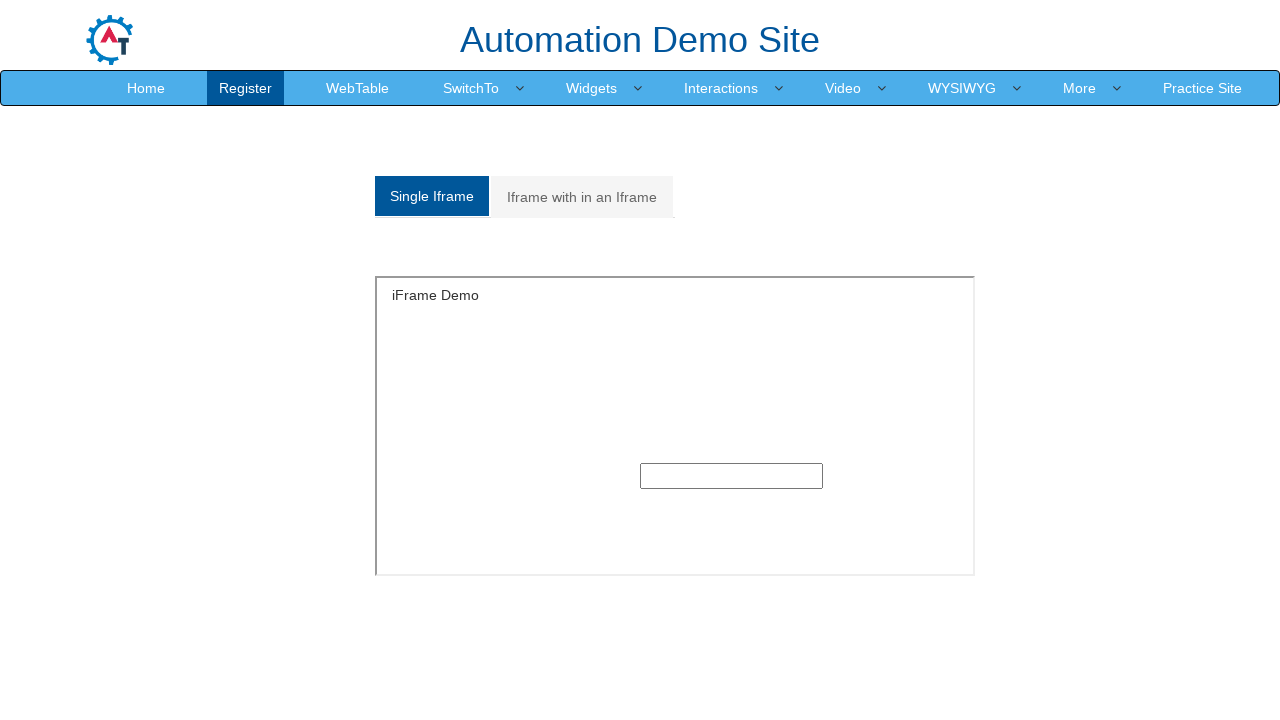

Waited for heading to be visible
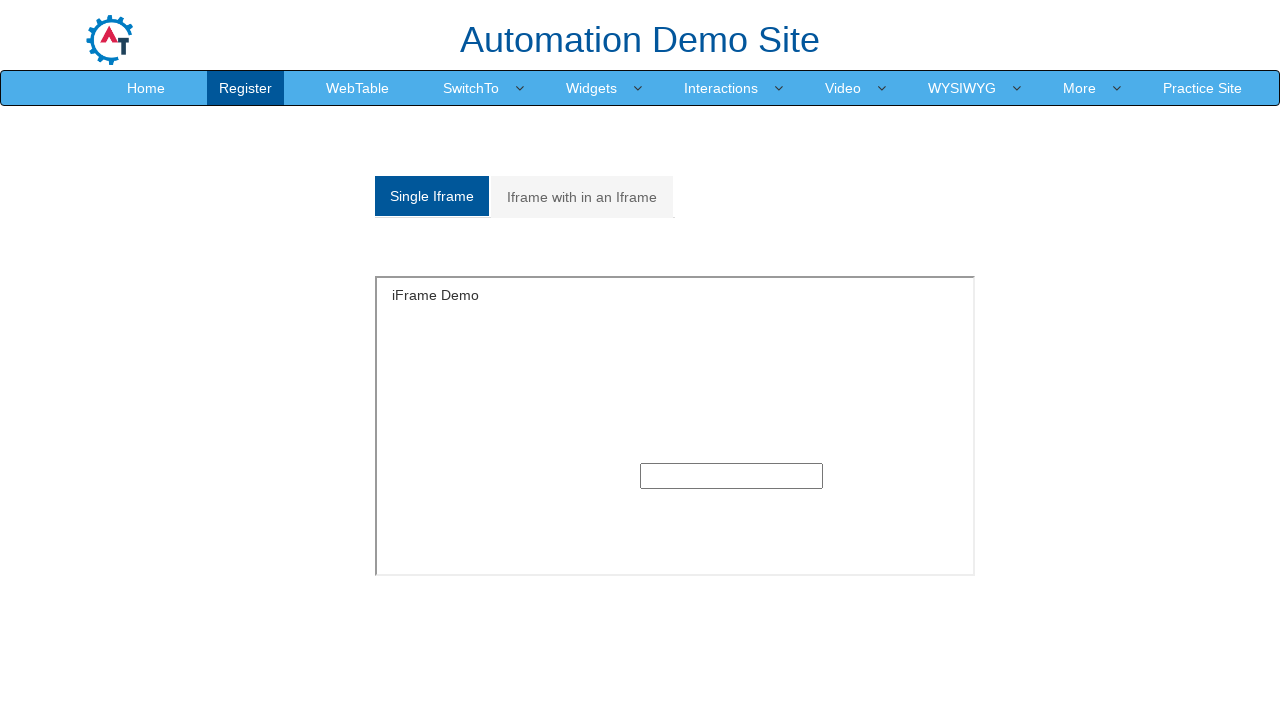

Verified heading text is 'iFrame Demo'
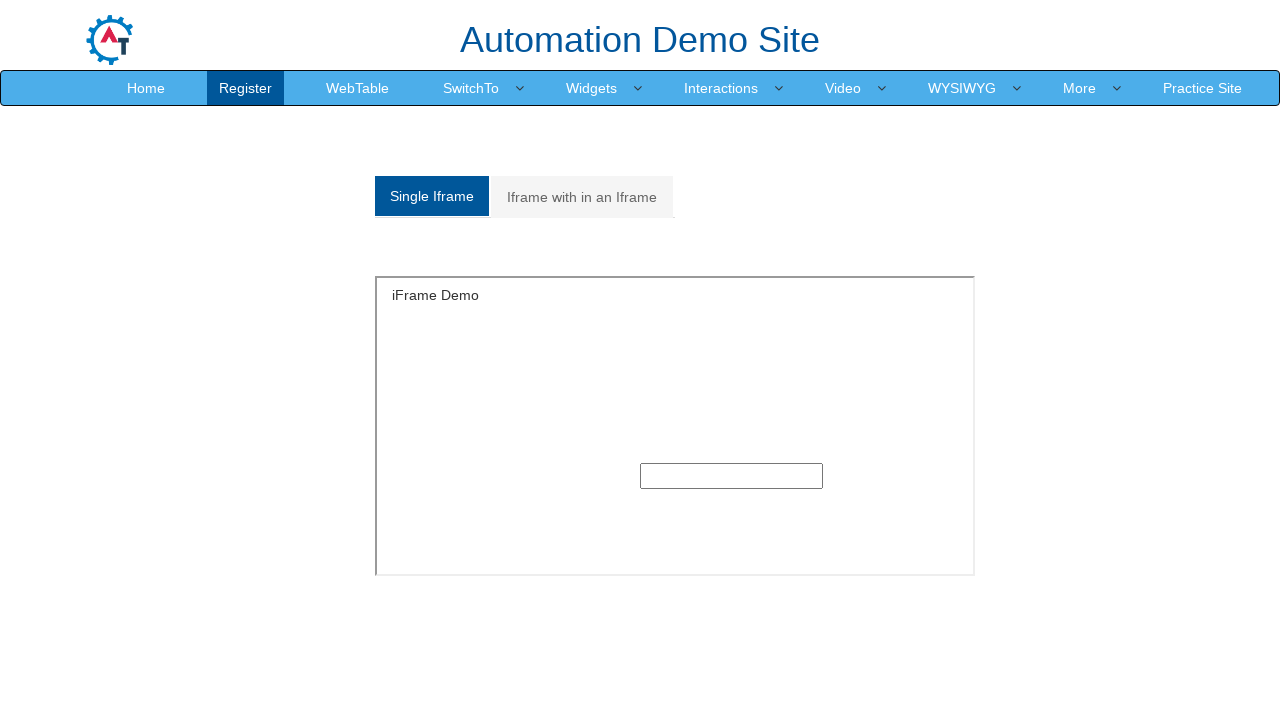

Typed 'i am mayur' into input field inside iframe on iframe#singleframe >> internal:control=enter-frame >> input
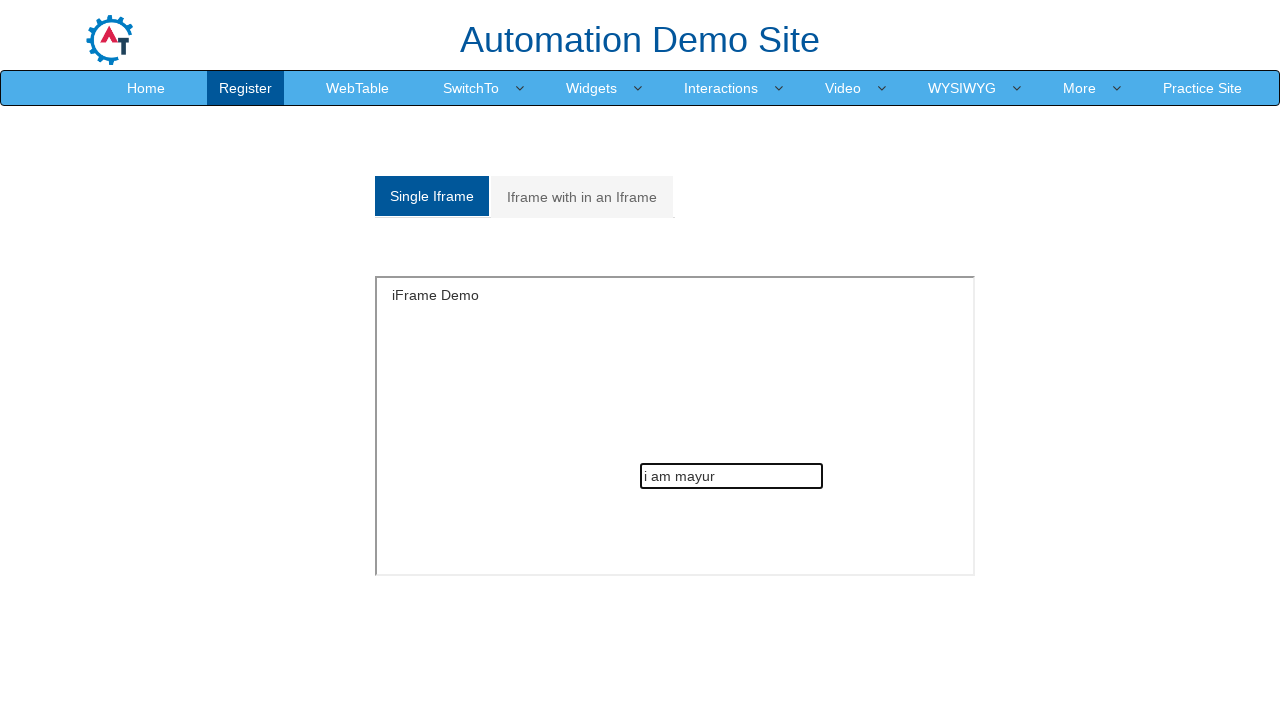

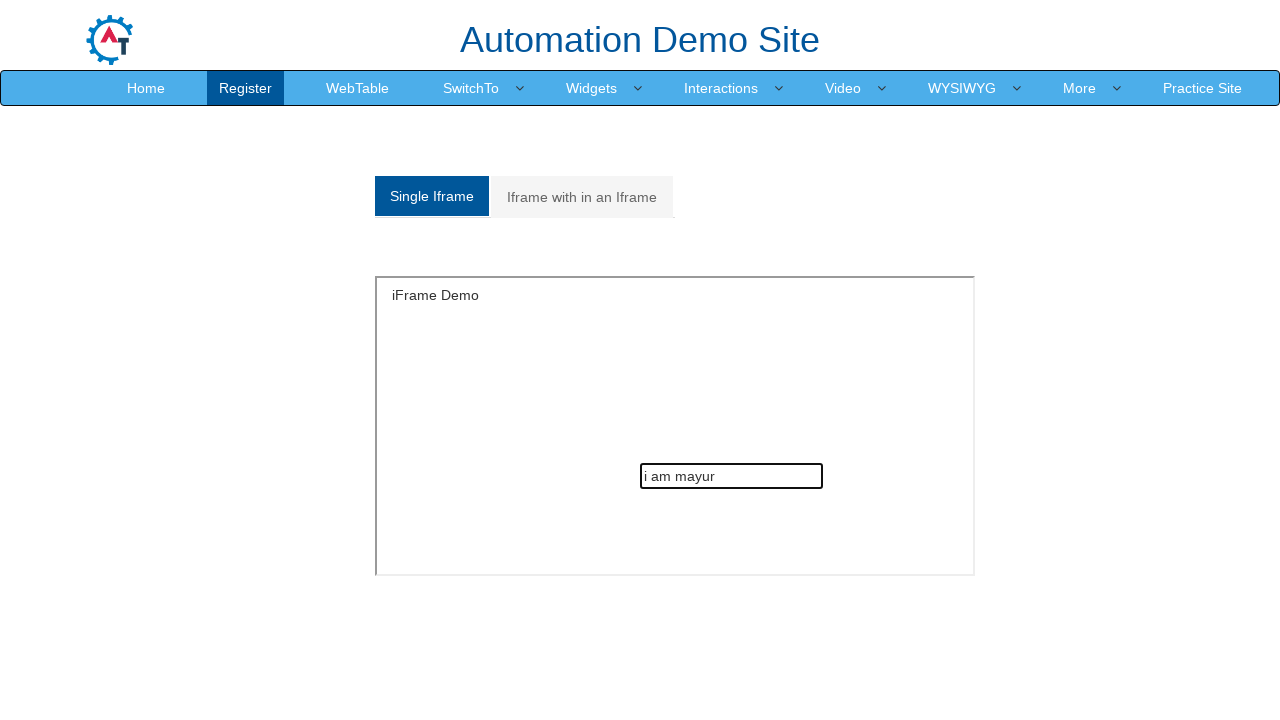